Tests dynamic control functionality by clicking the Enable button and verifying the success message appears

Starting URL: https://the-internet.herokuapp.com/dynamic_controls

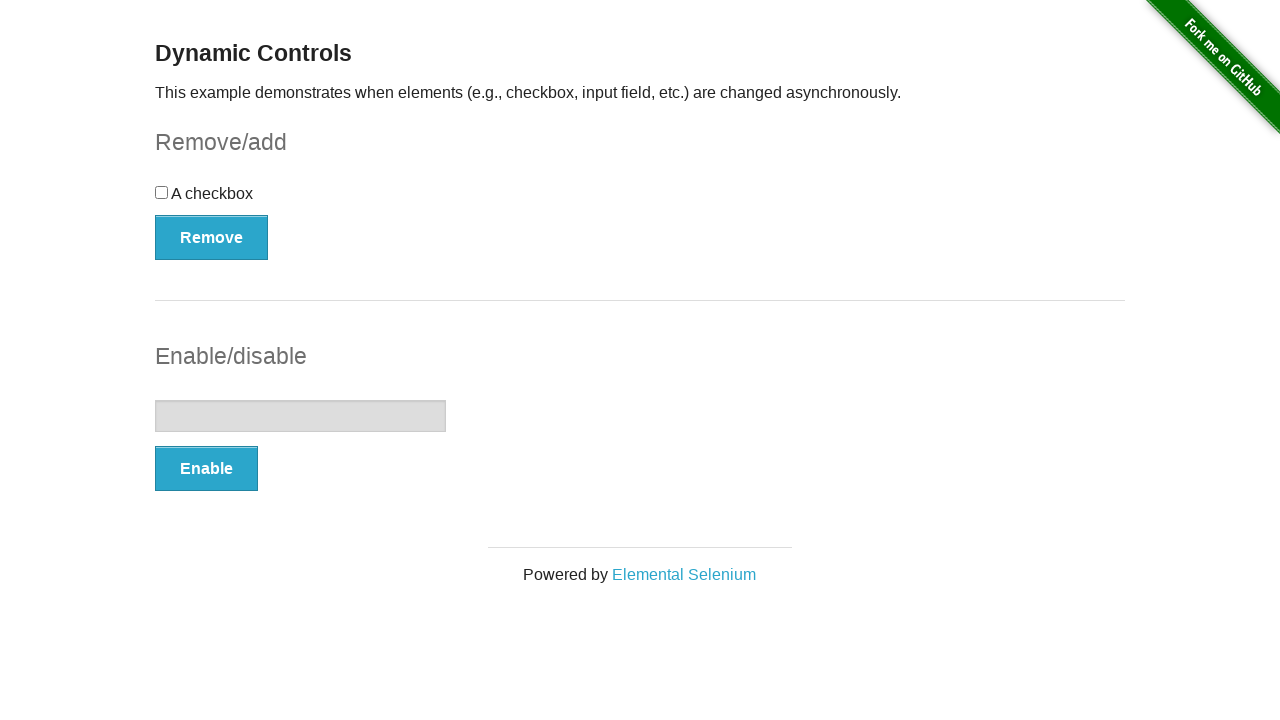

Clicked the Enable button at (206, 469) on button:has-text('Enable')
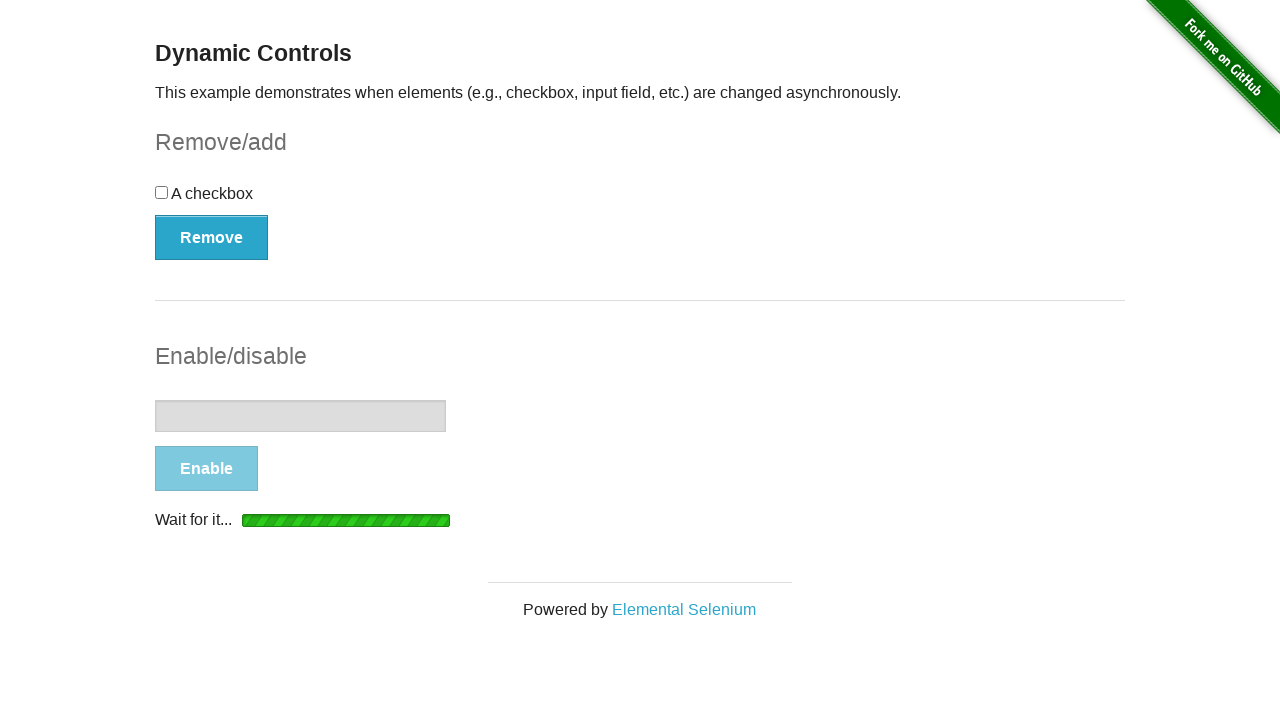

Waited for success message to appear
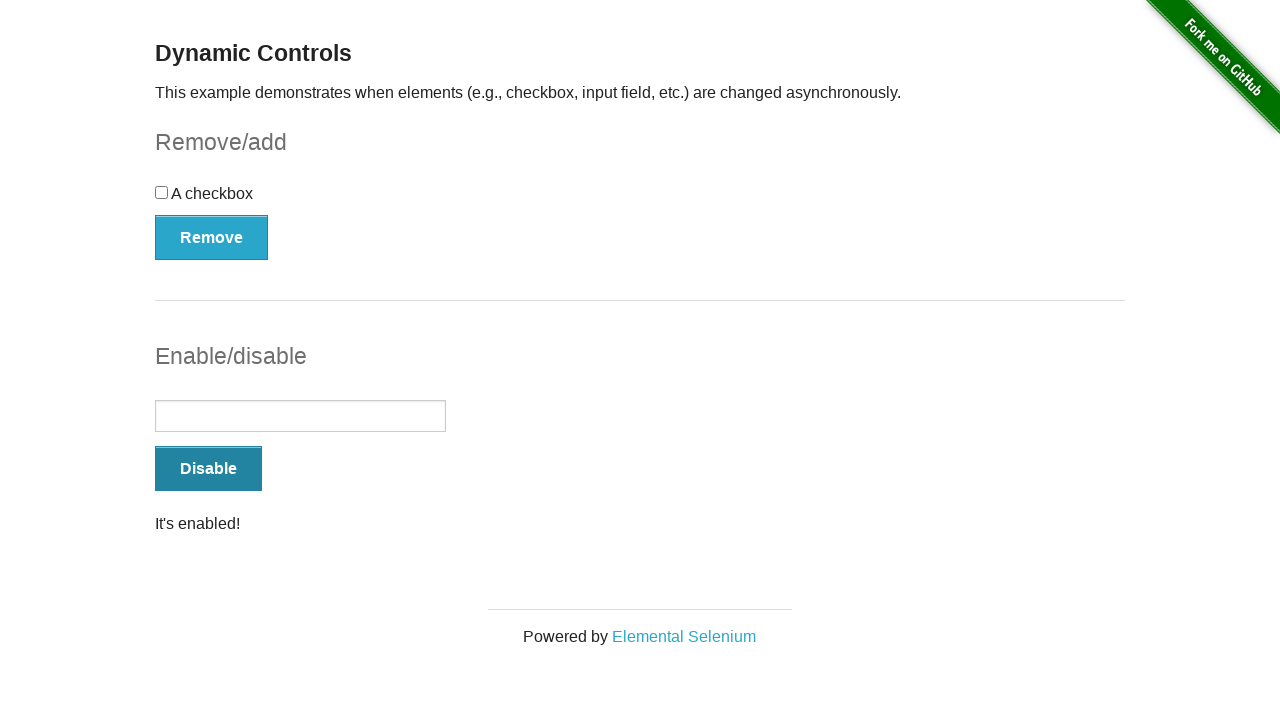

Located the message element
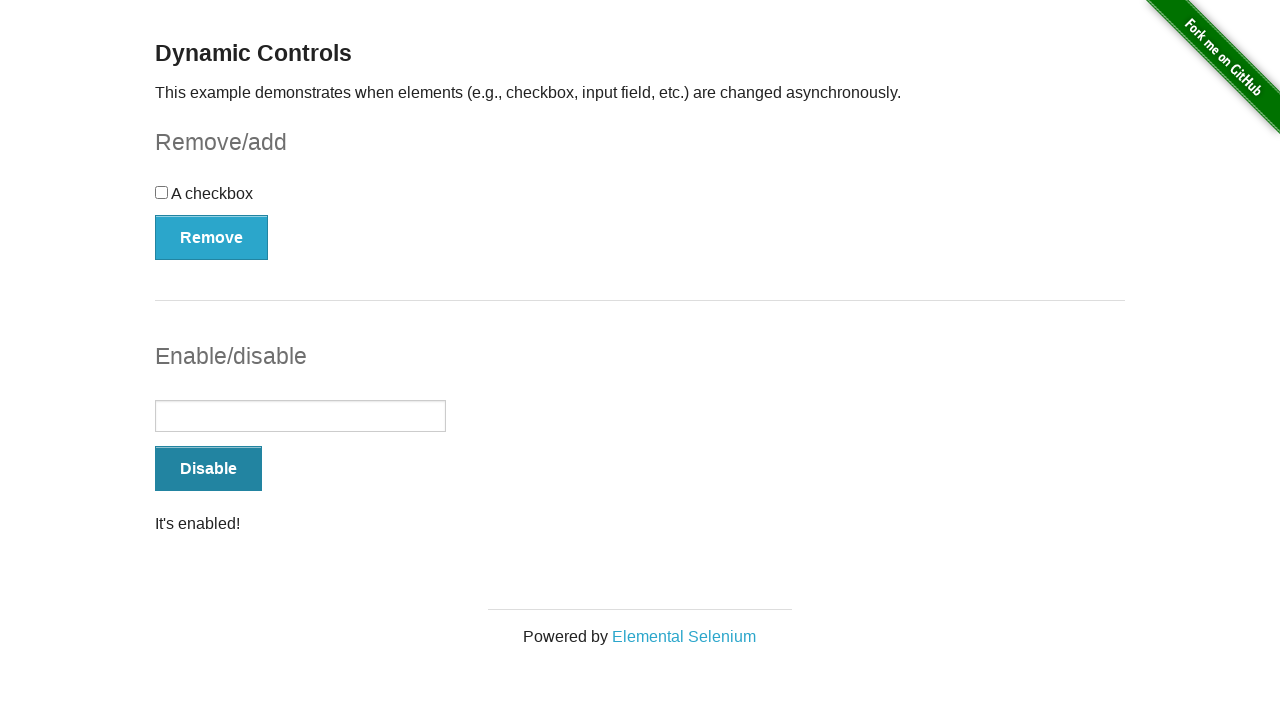

Verified success message text content
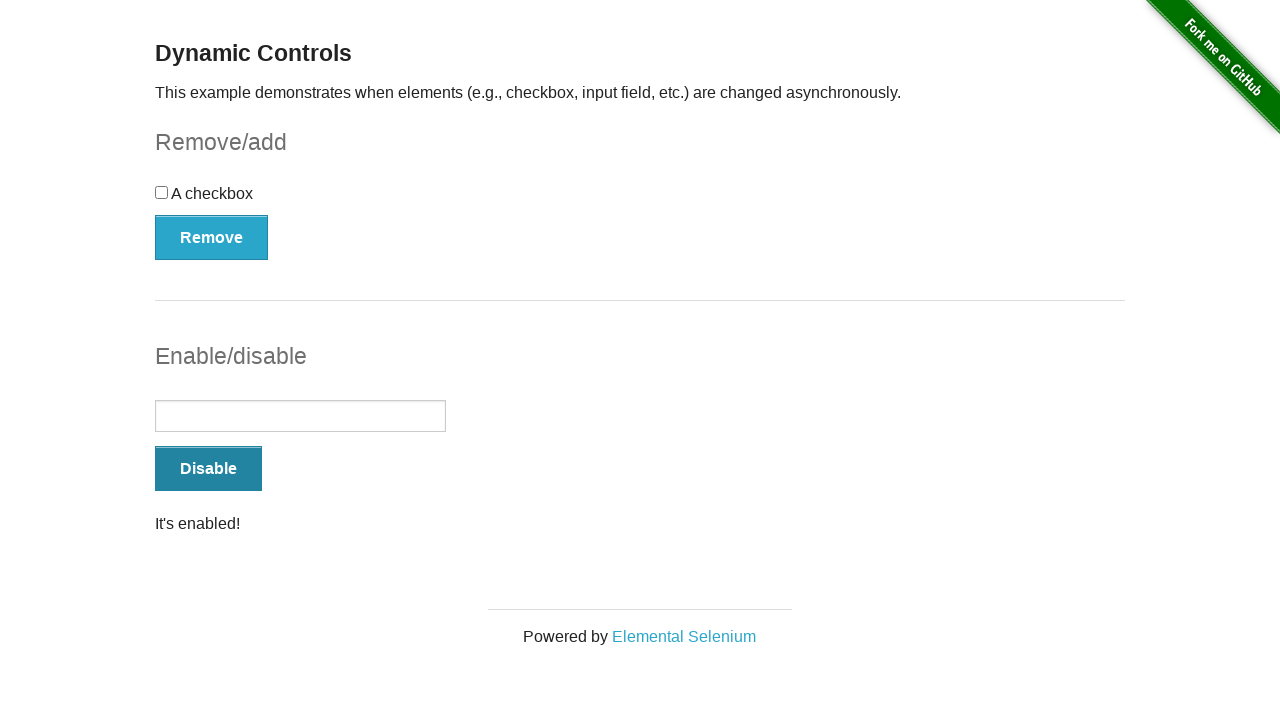

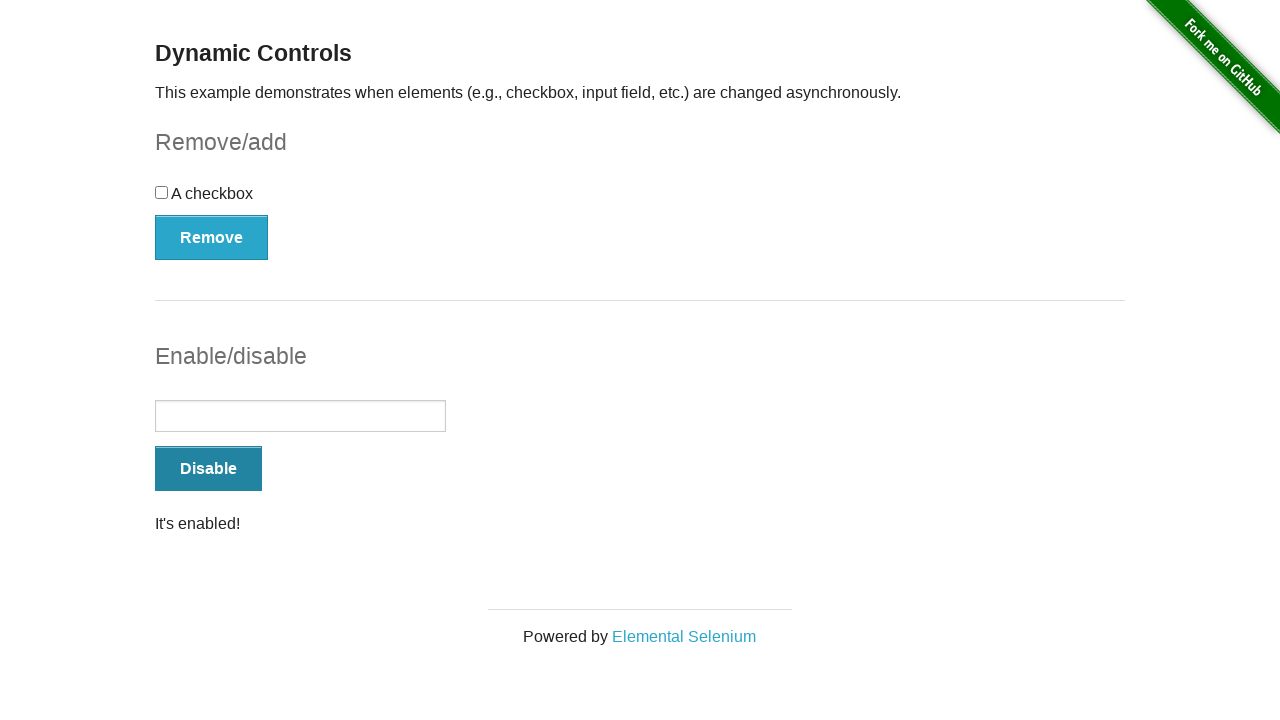